Tests multi-window browser automation by opening a new window, navigating to a second site, extracting a course name, then switching back to the original window to fill a form field with the extracted text.

Starting URL: https://rahulshettyacademy.com/angularpractice/

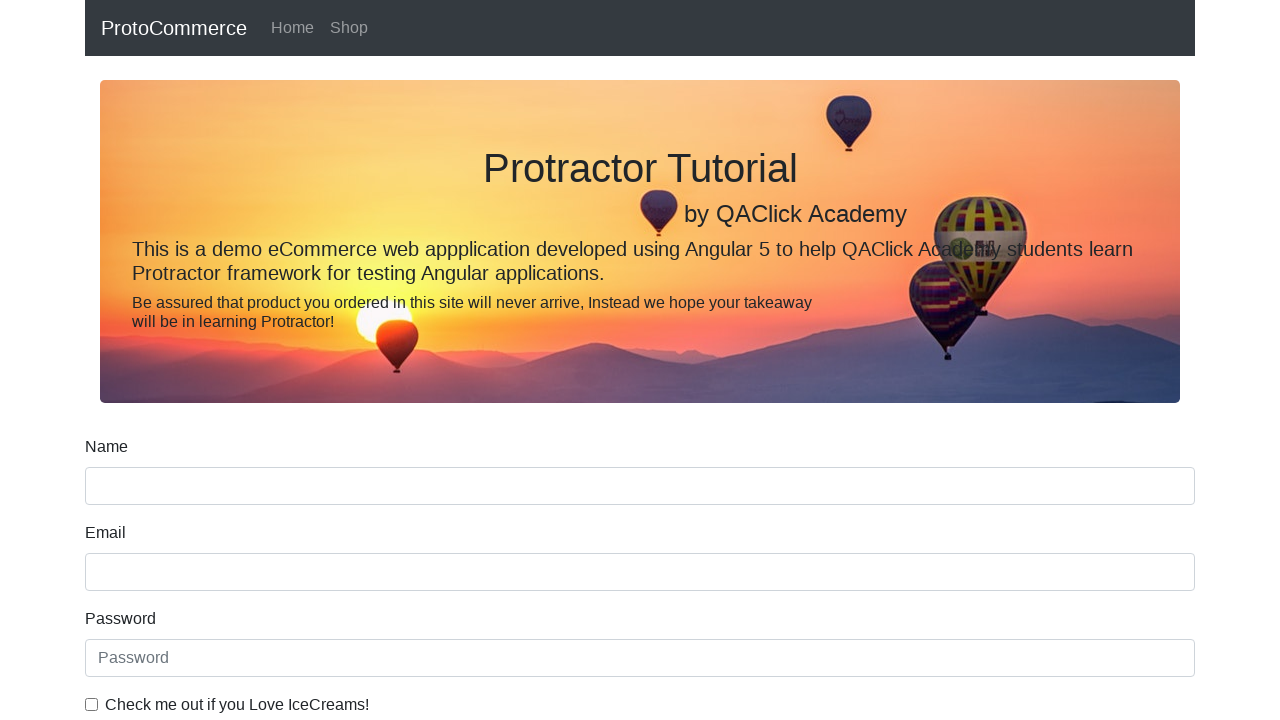

Opened a new browser window/tab
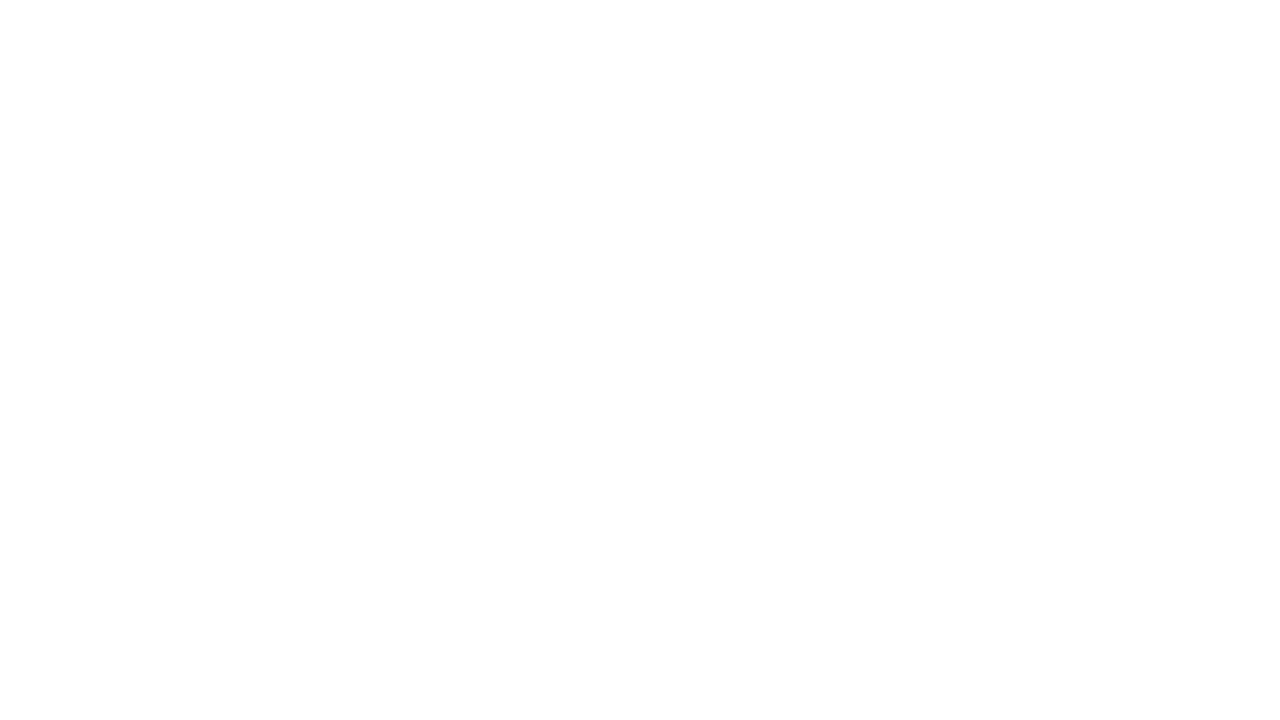

Navigated new window to Rahul Shetty Academy homepage
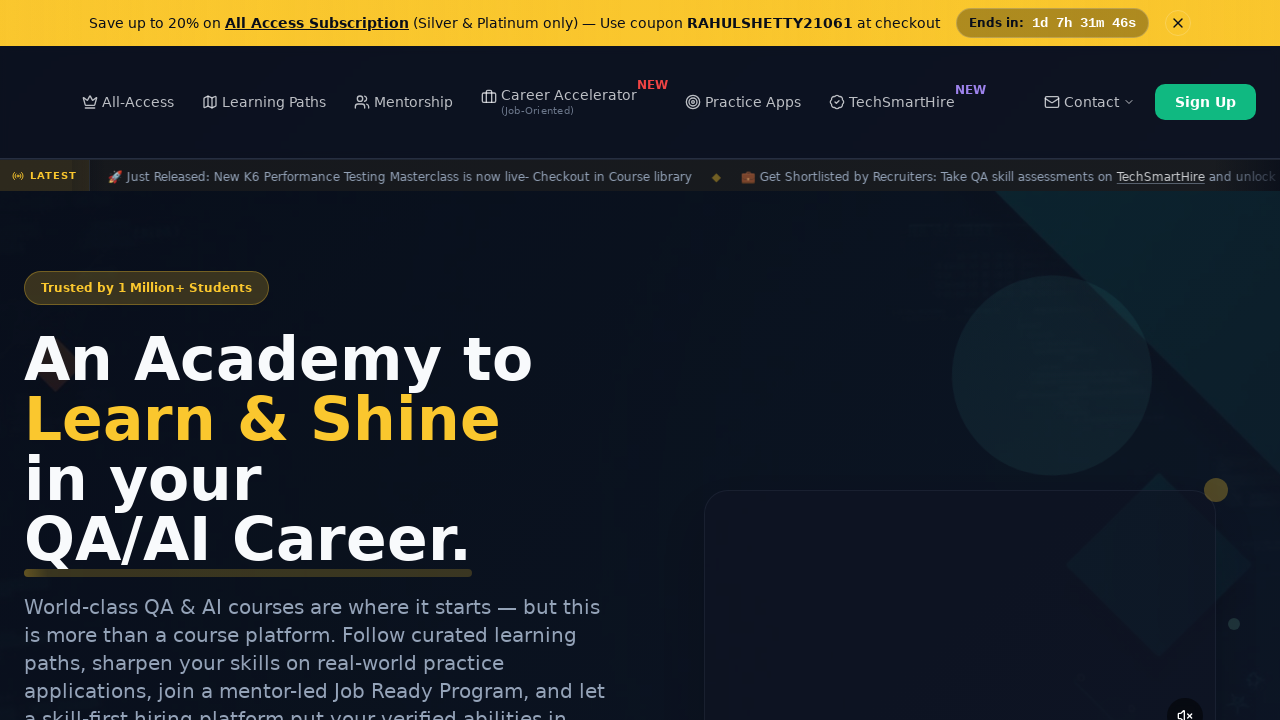

Course links loaded in new window
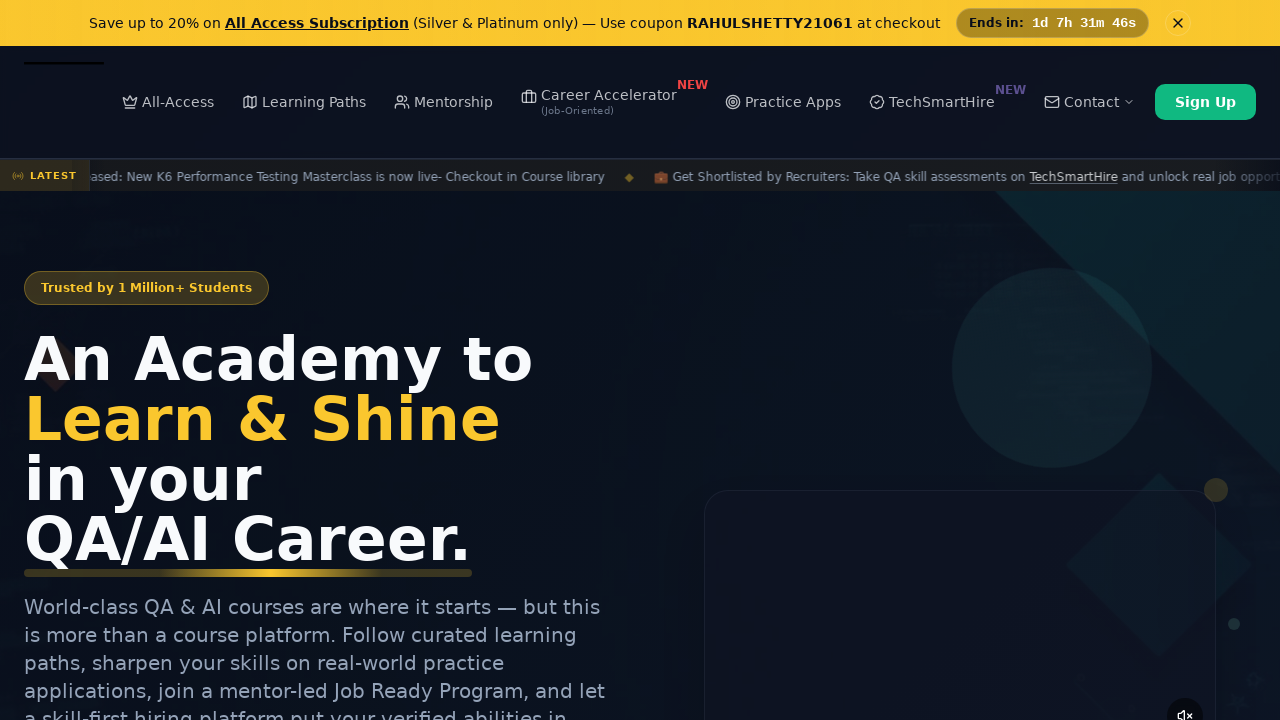

Located course link elements
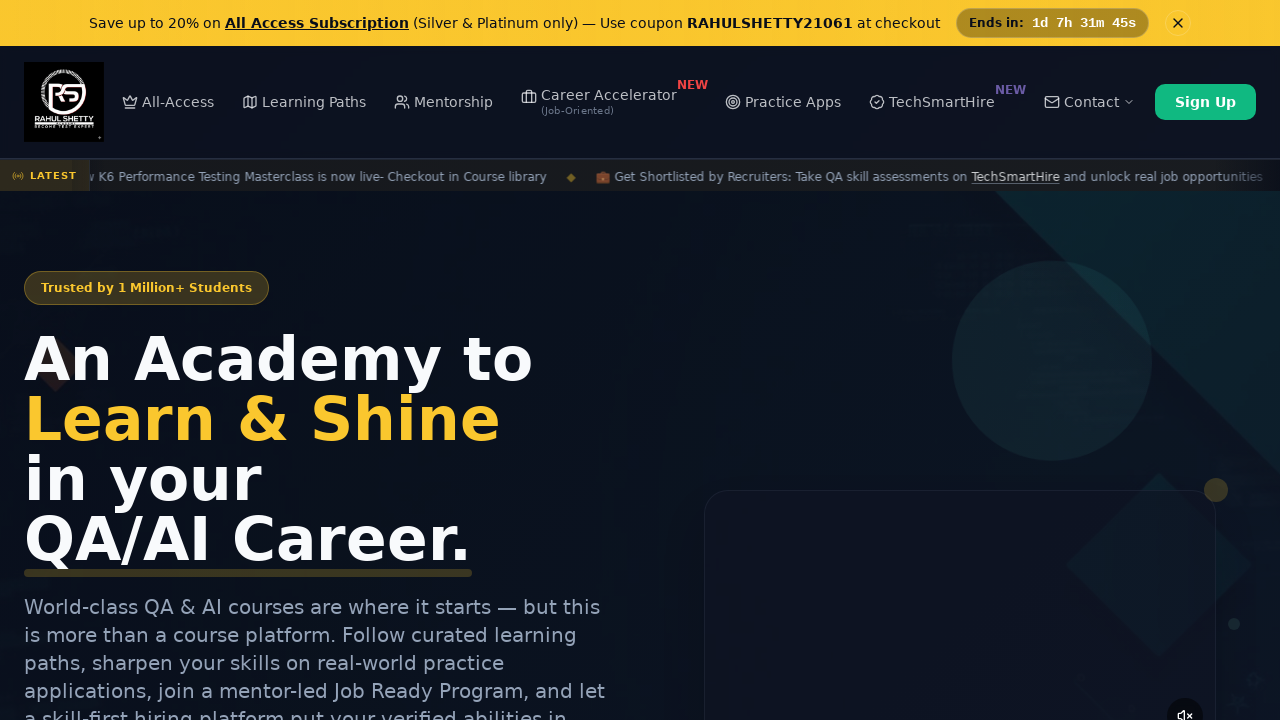

Extracted course name from second link: 'Playwright Testing'
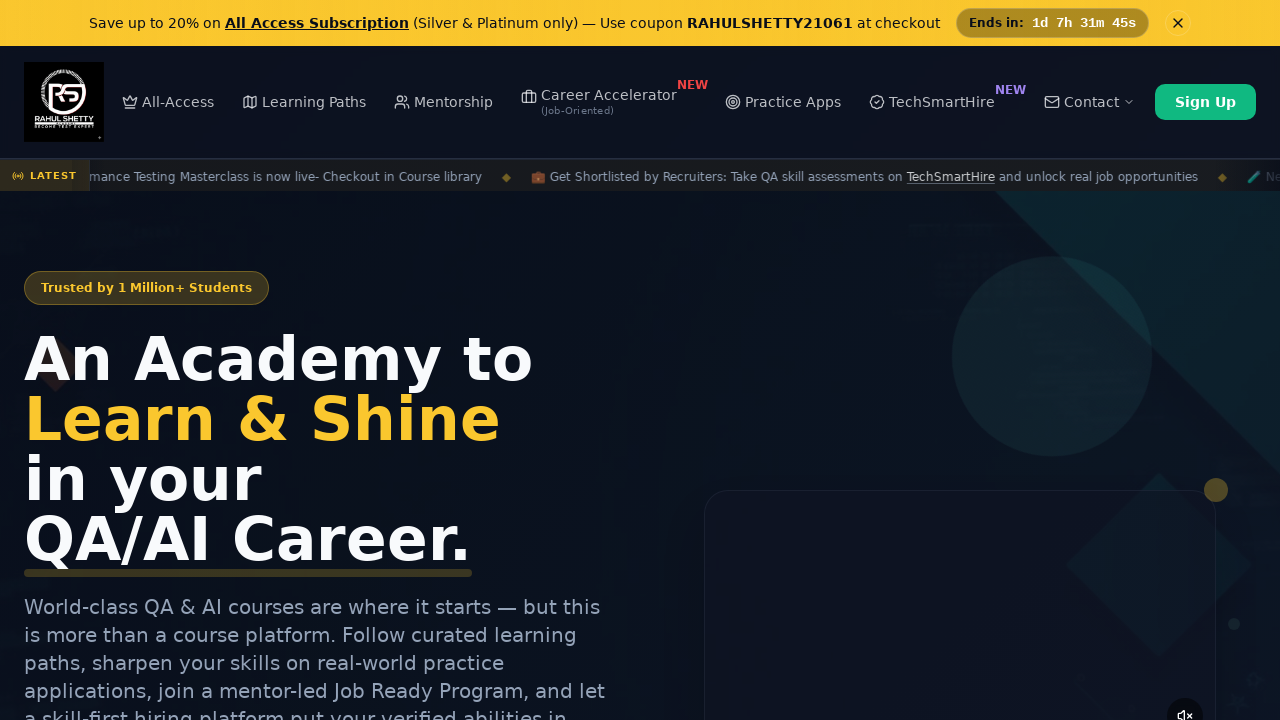

Filled name field in original window with extracted course name: 'Playwright Testing' on input[name='name']
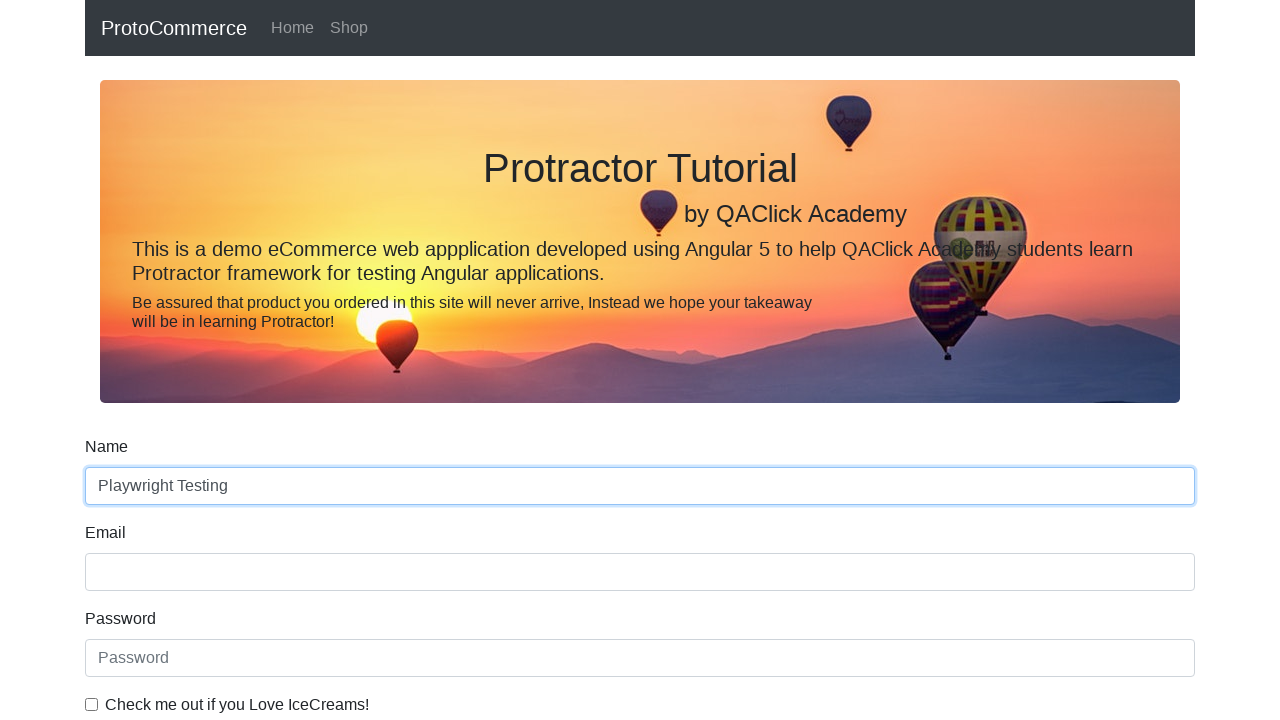

Waited 500ms for form field to be populated
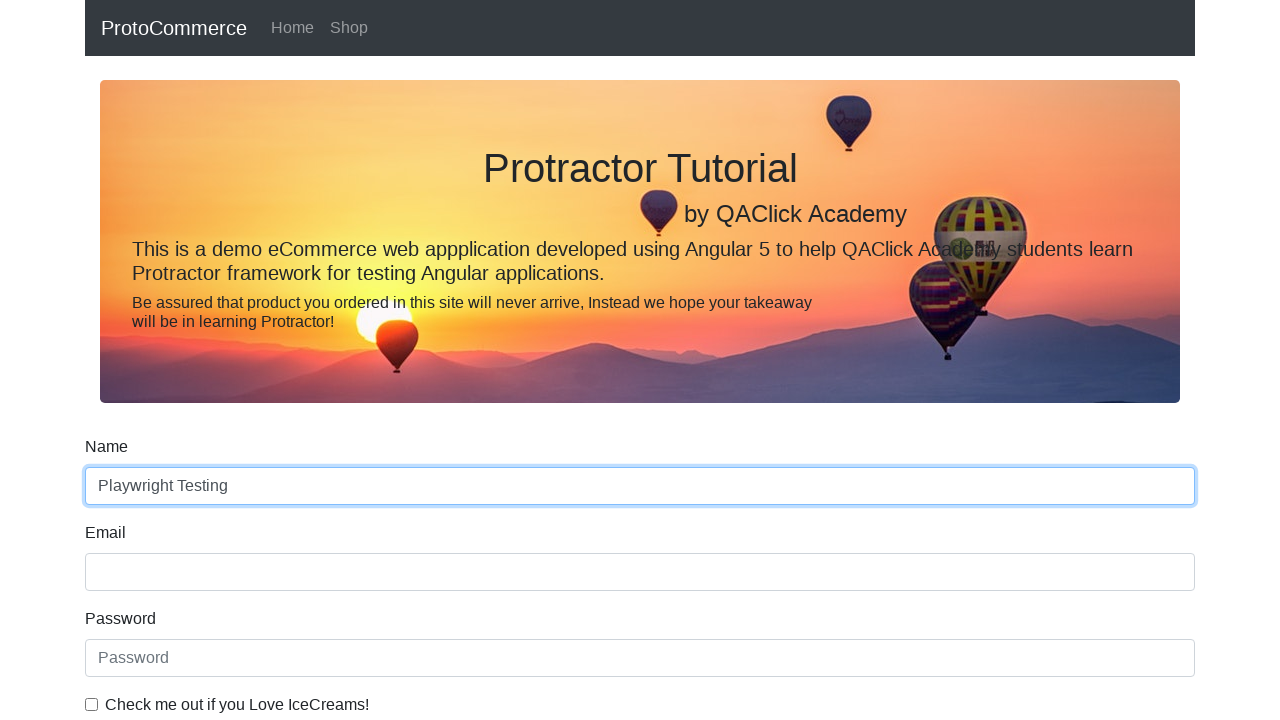

Closed the secondary window/tab
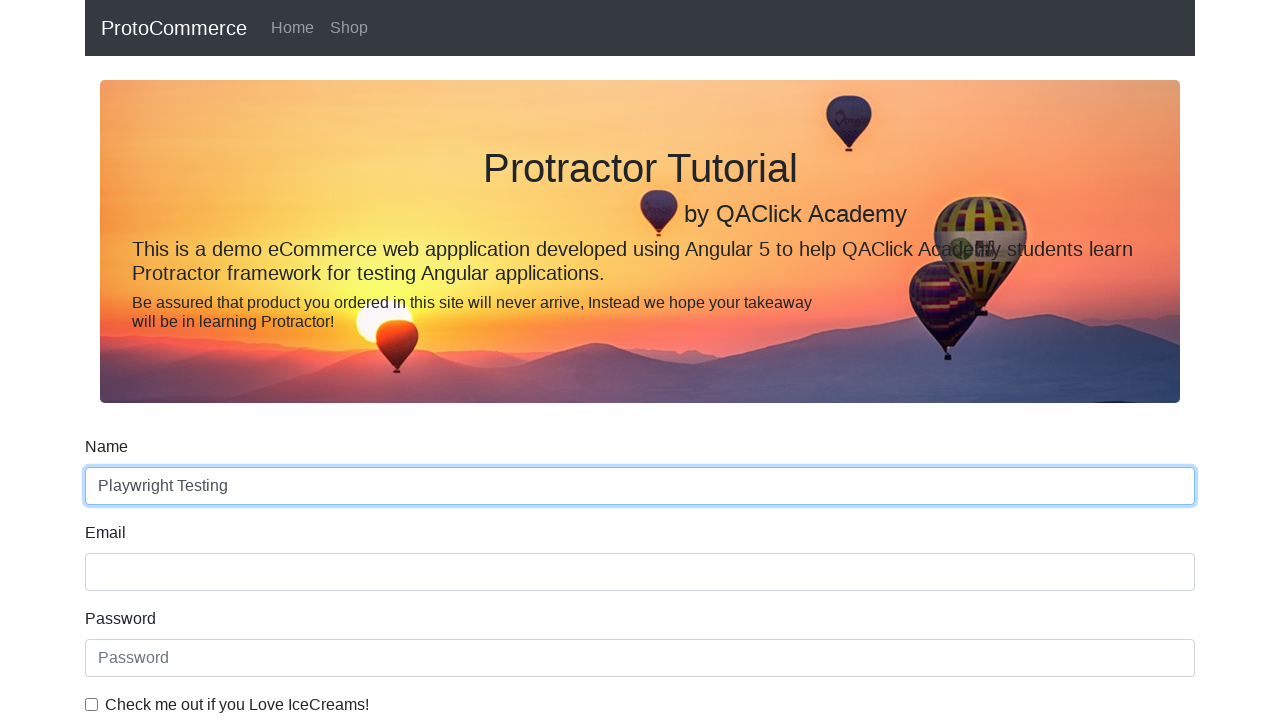

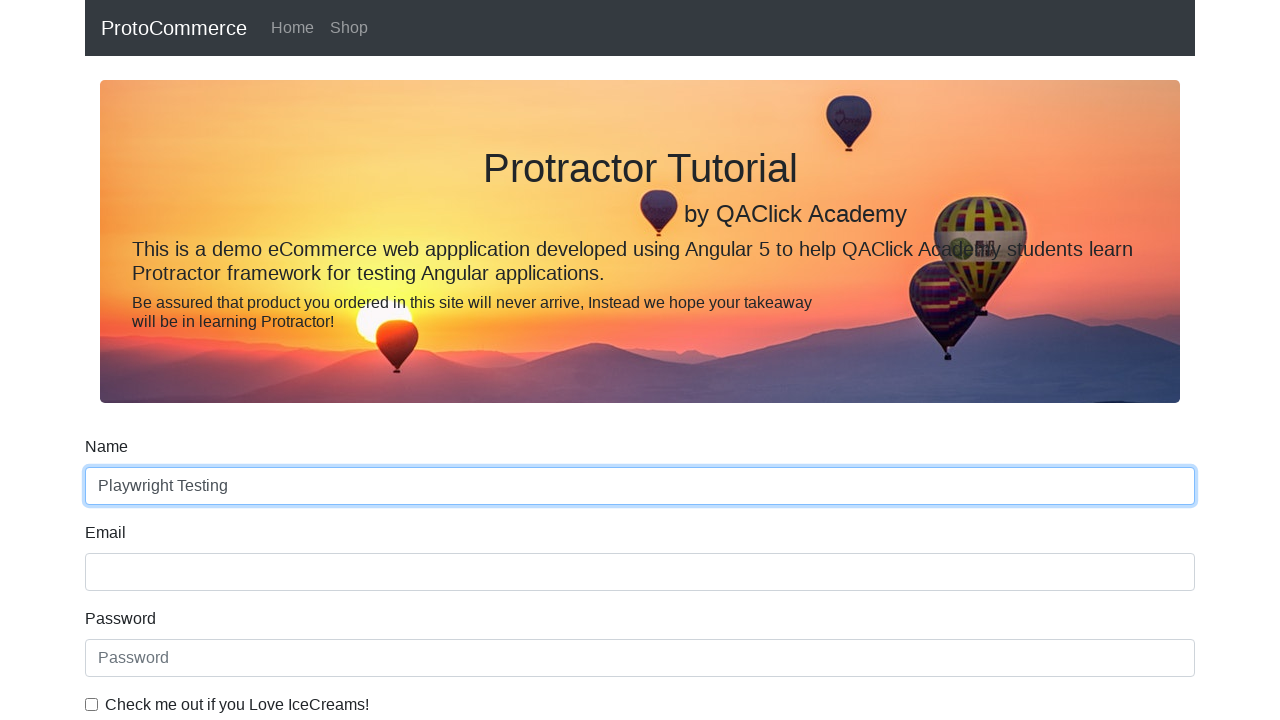